Tests mouse hover functionality by moving over avatar figures and verifying that captions become visible

Starting URL: http://the-internet.herokuapp.com/hovers

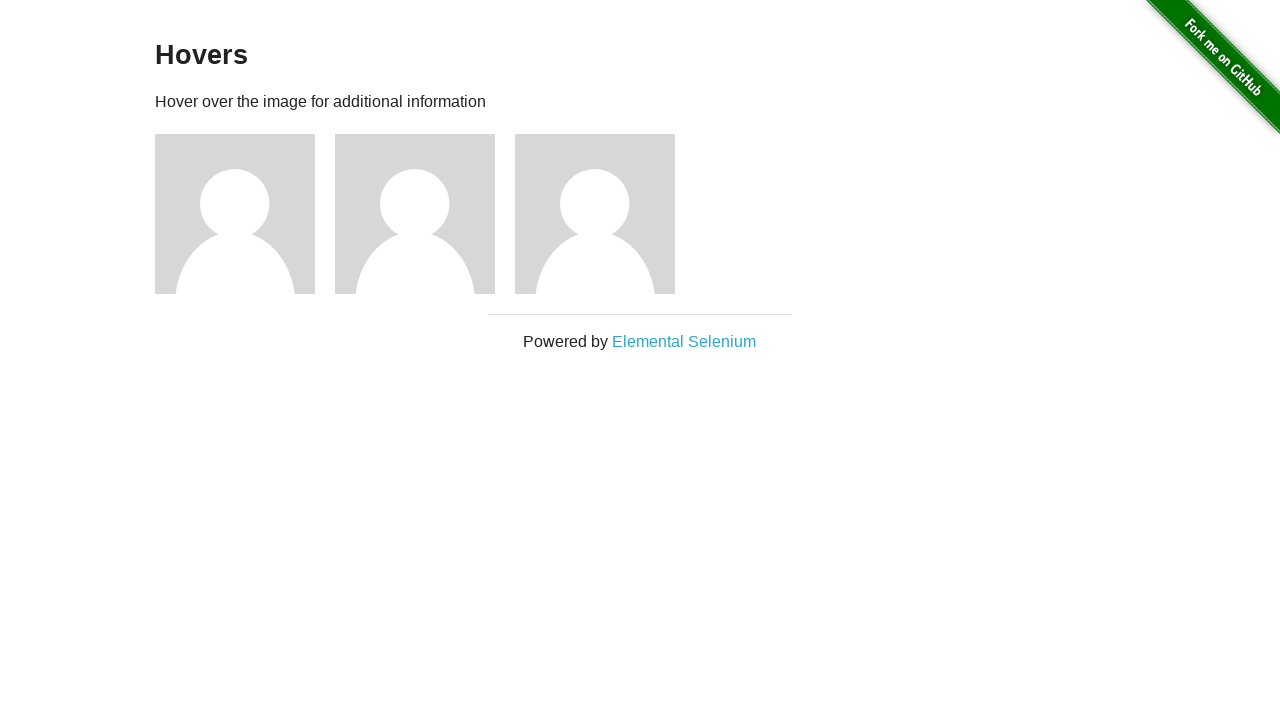

Navigated to hovers test page
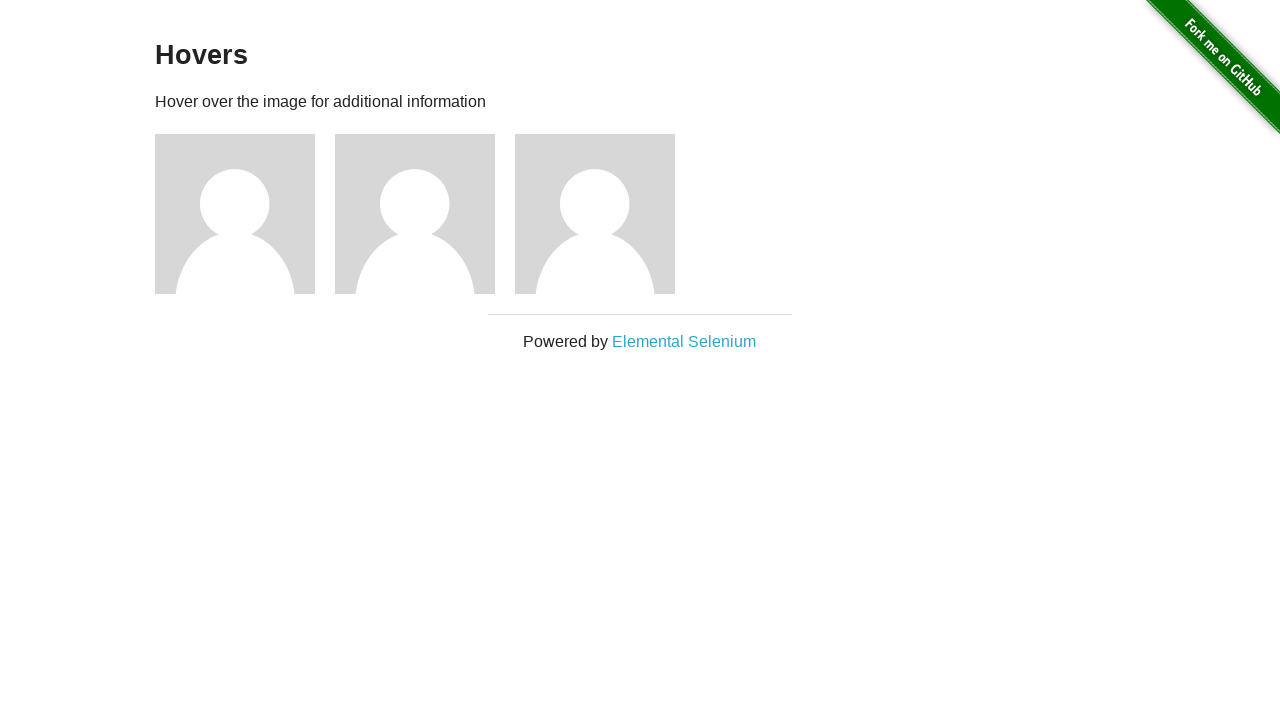

Located all avatar figures on the page
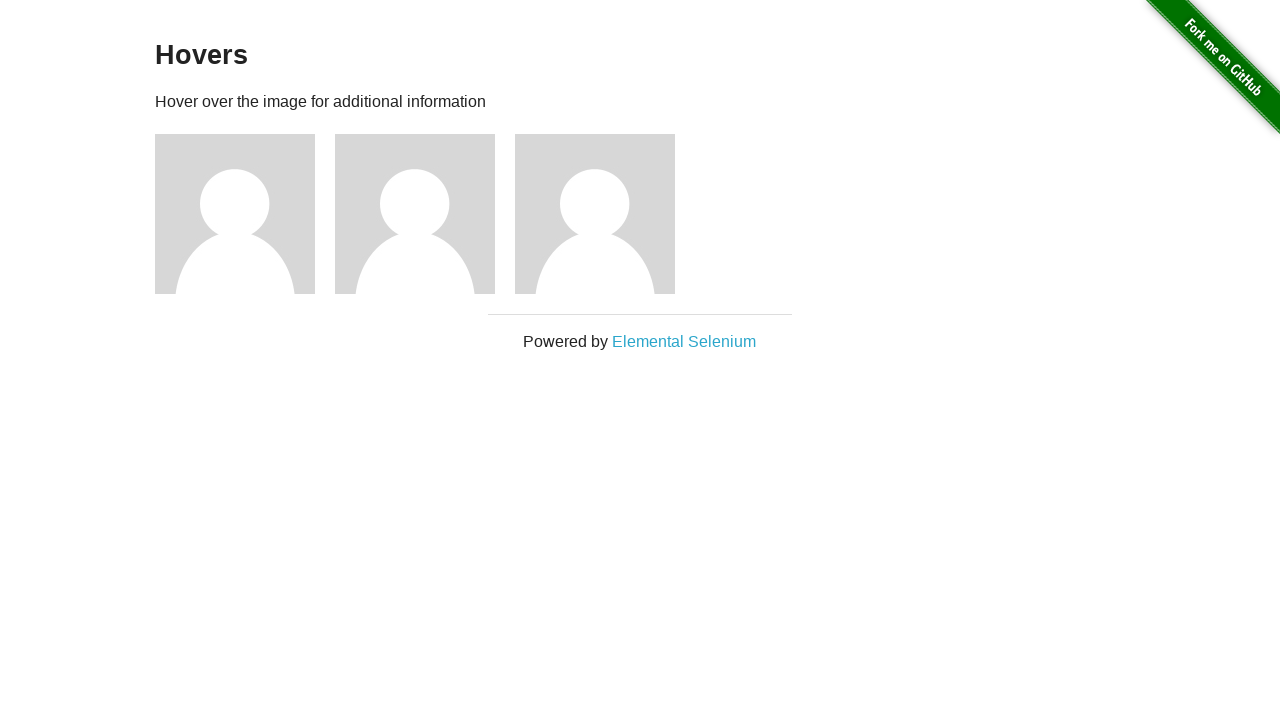

Hovered over avatar figure to reveal caption at (245, 214) on .figure >> nth=0
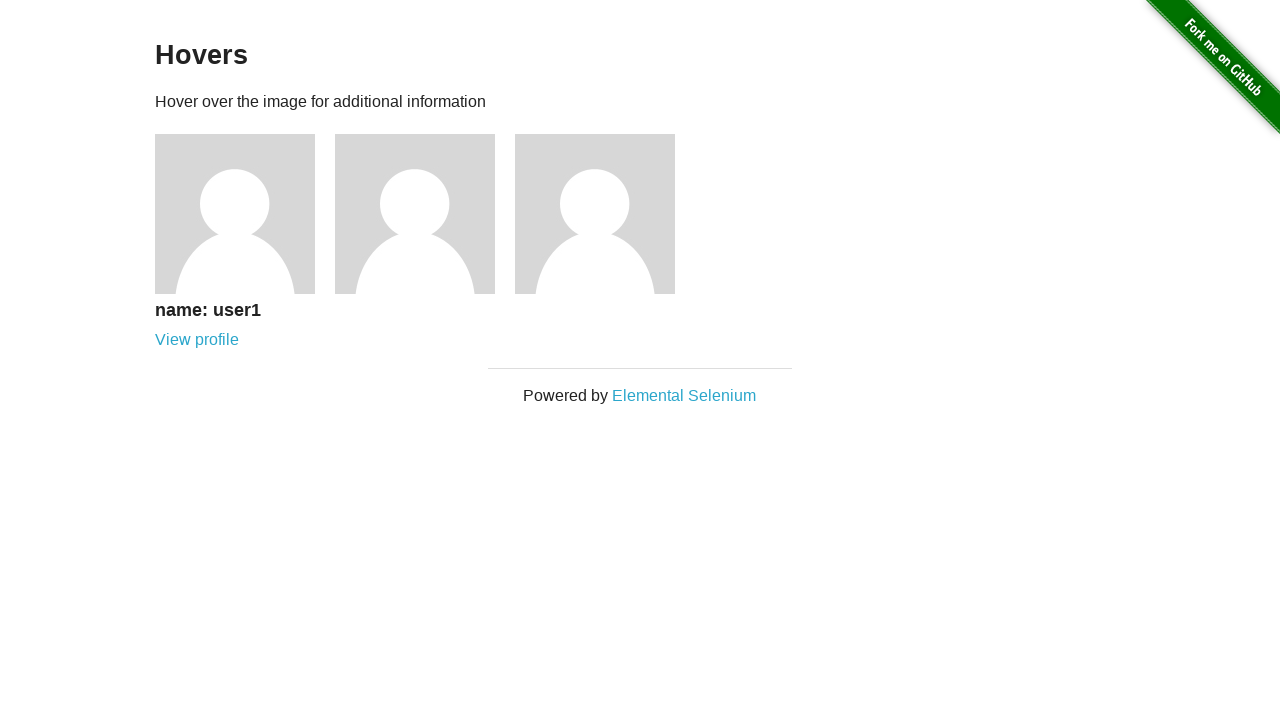

Caption became visible on hovered avatar
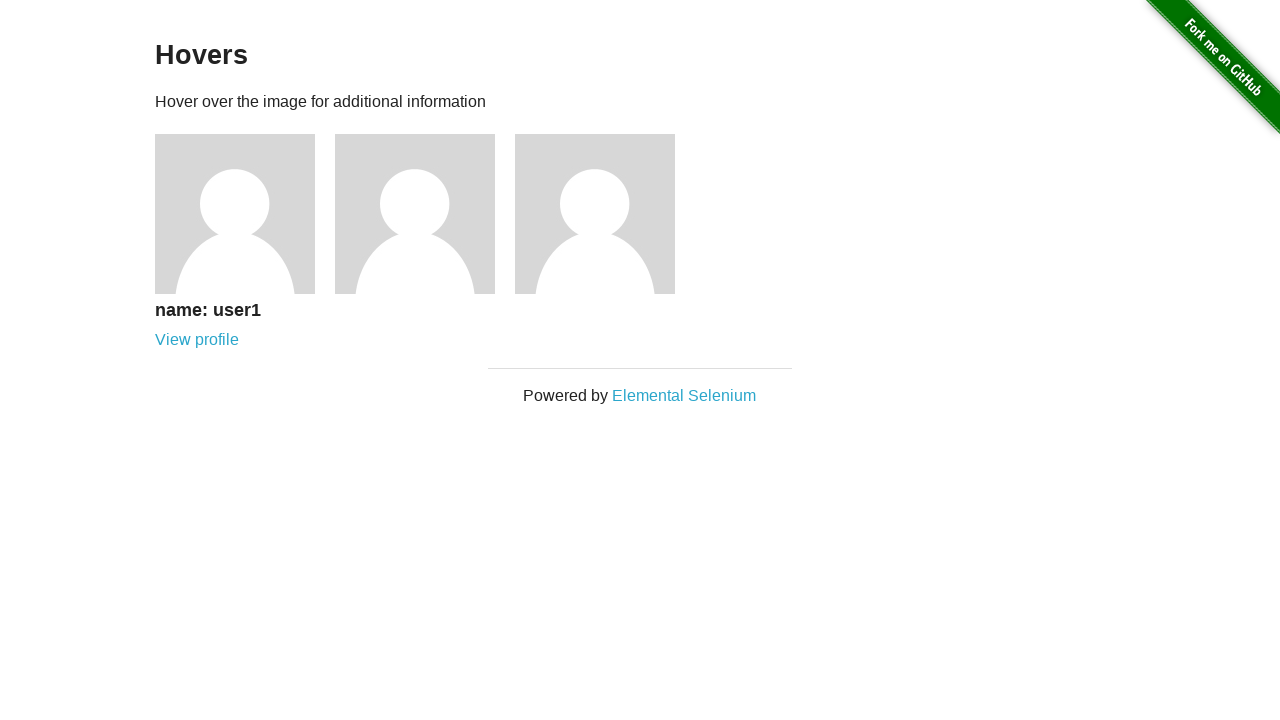

Hovered over avatar figure to reveal caption at (425, 214) on .figure >> nth=1
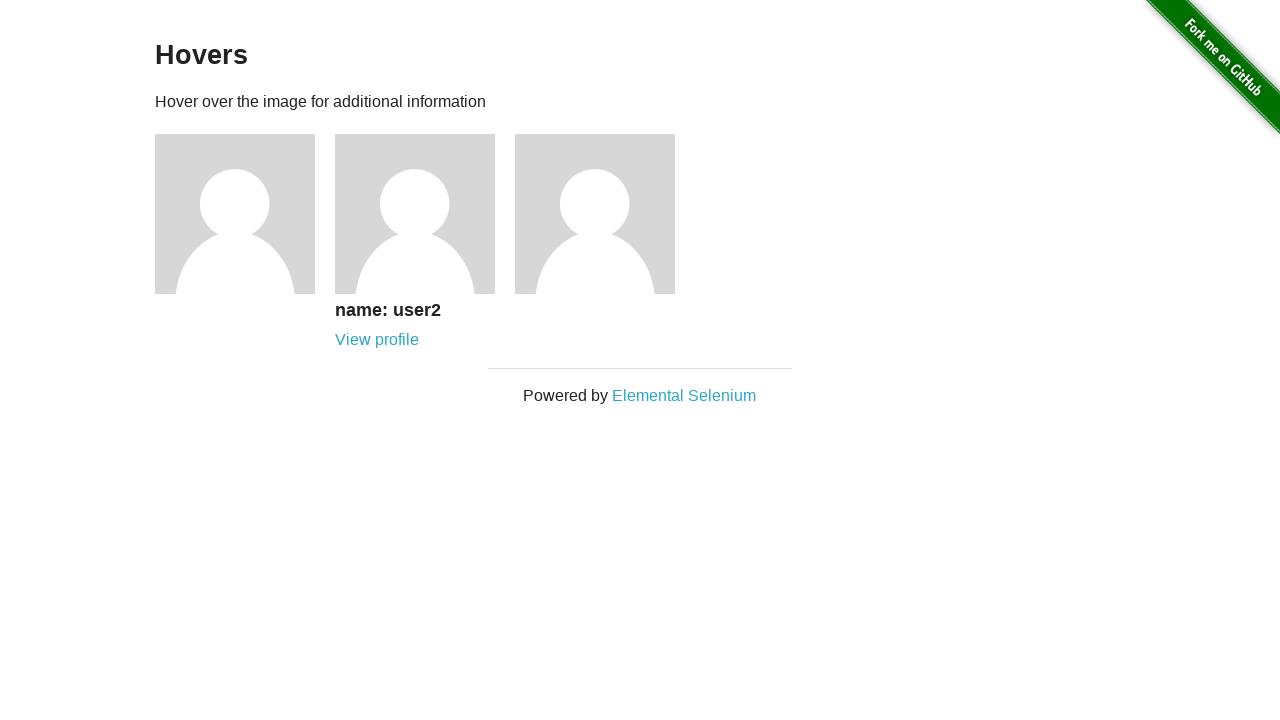

Caption became visible on hovered avatar
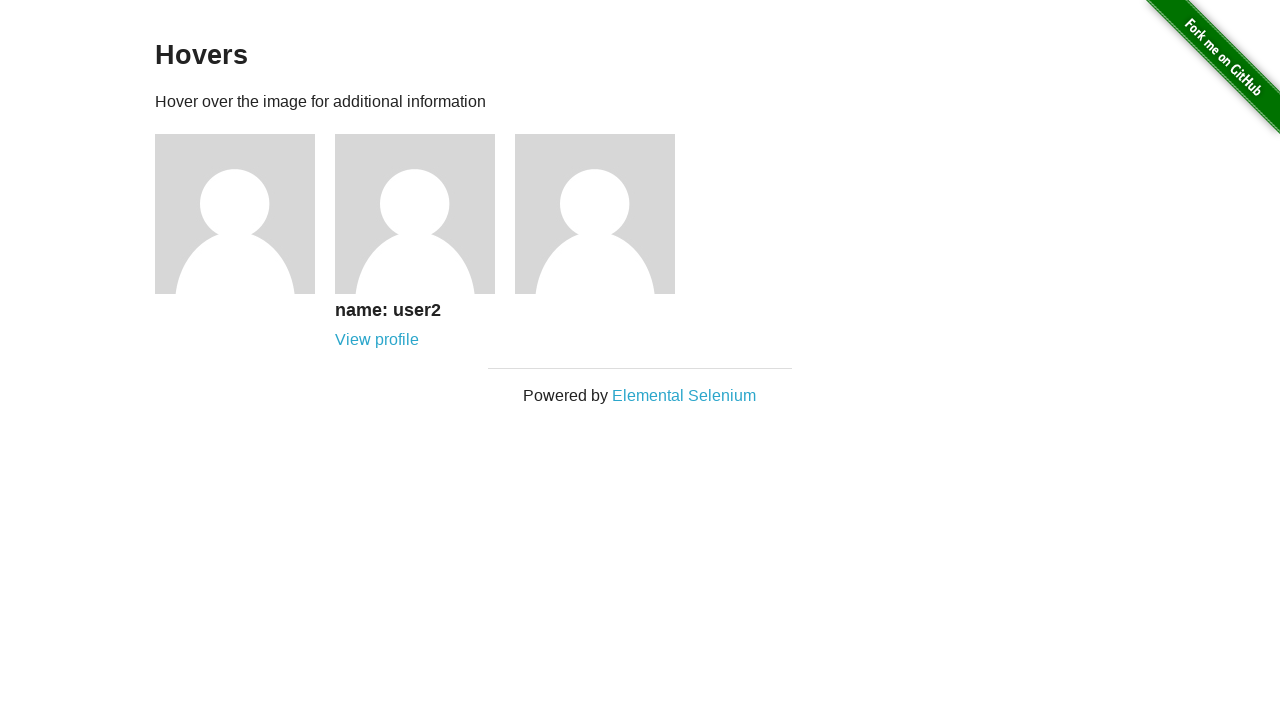

Hovered over avatar figure to reveal caption at (605, 214) on .figure >> nth=2
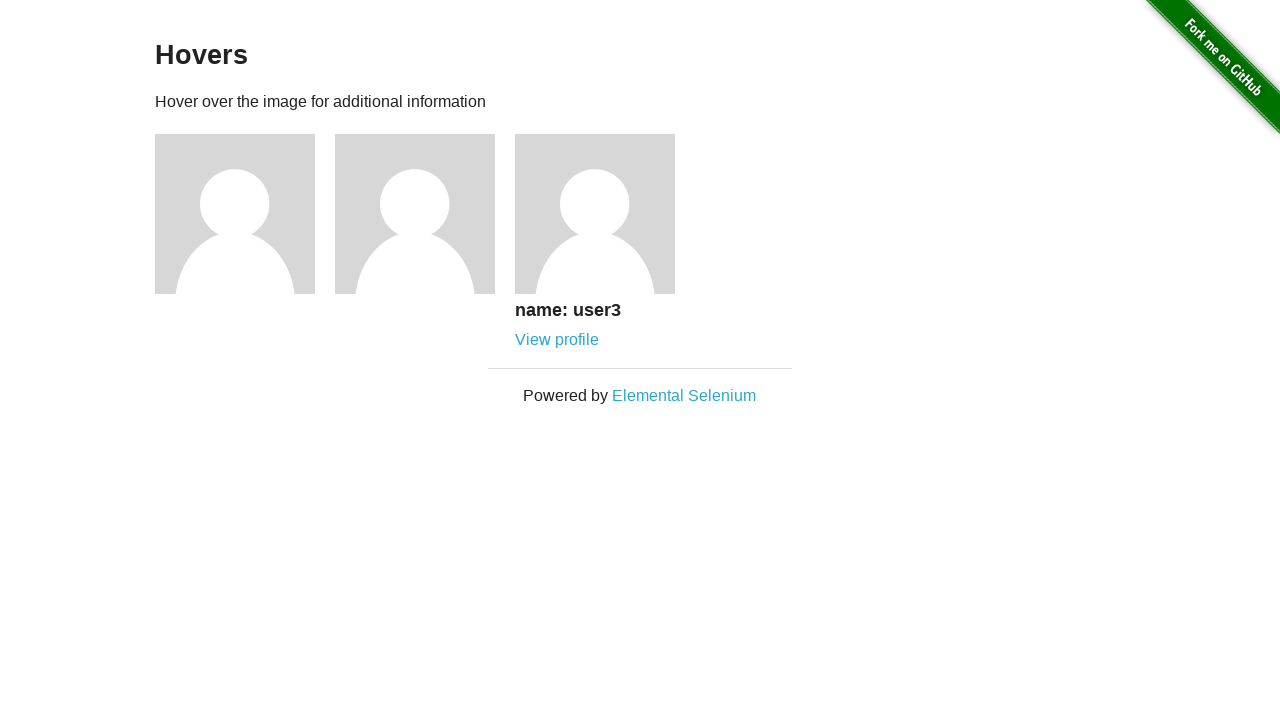

Caption became visible on hovered avatar
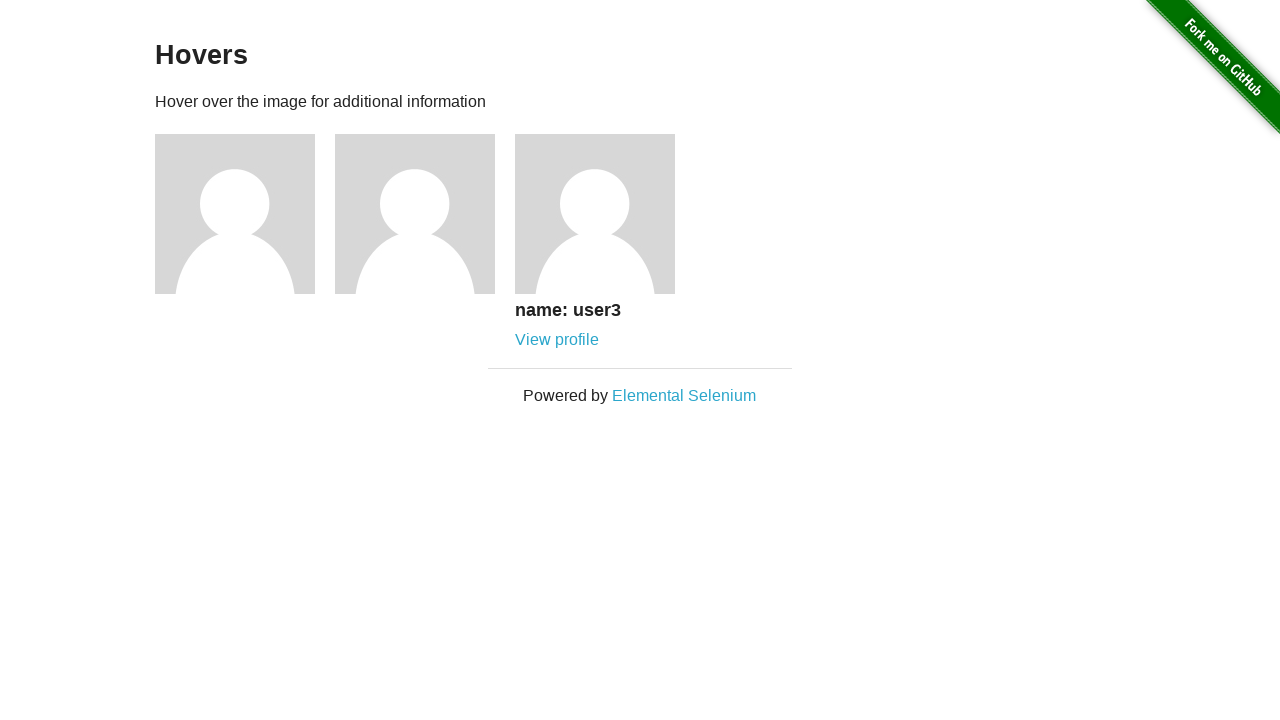

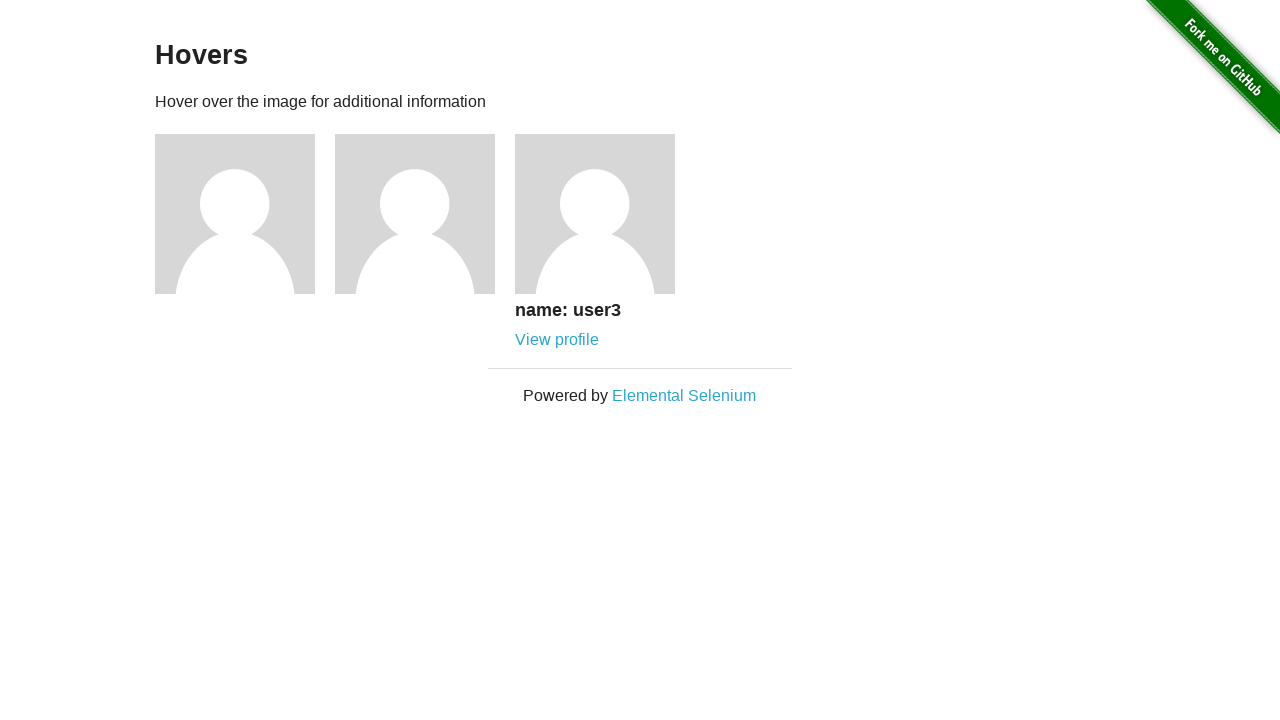